Types text in a text area

Starting URL: https://omayo.blogspot.com/

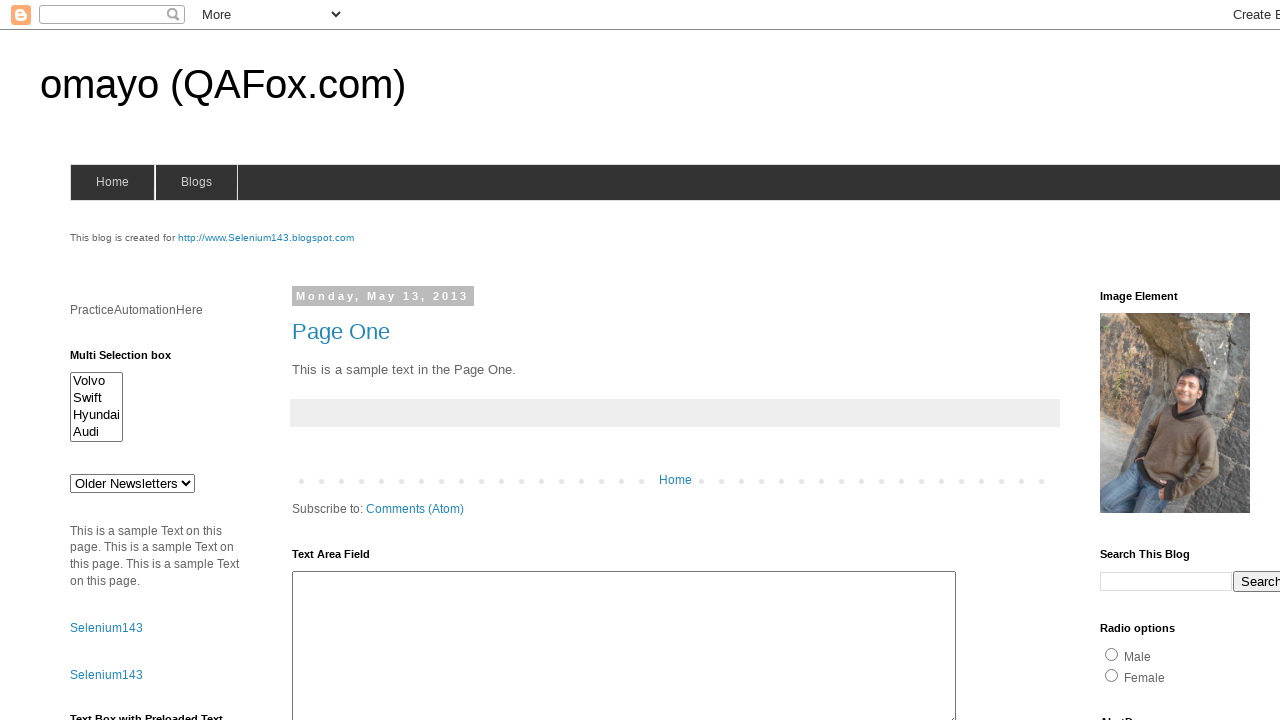

Filled text area with 'This is text area.' on #ta1
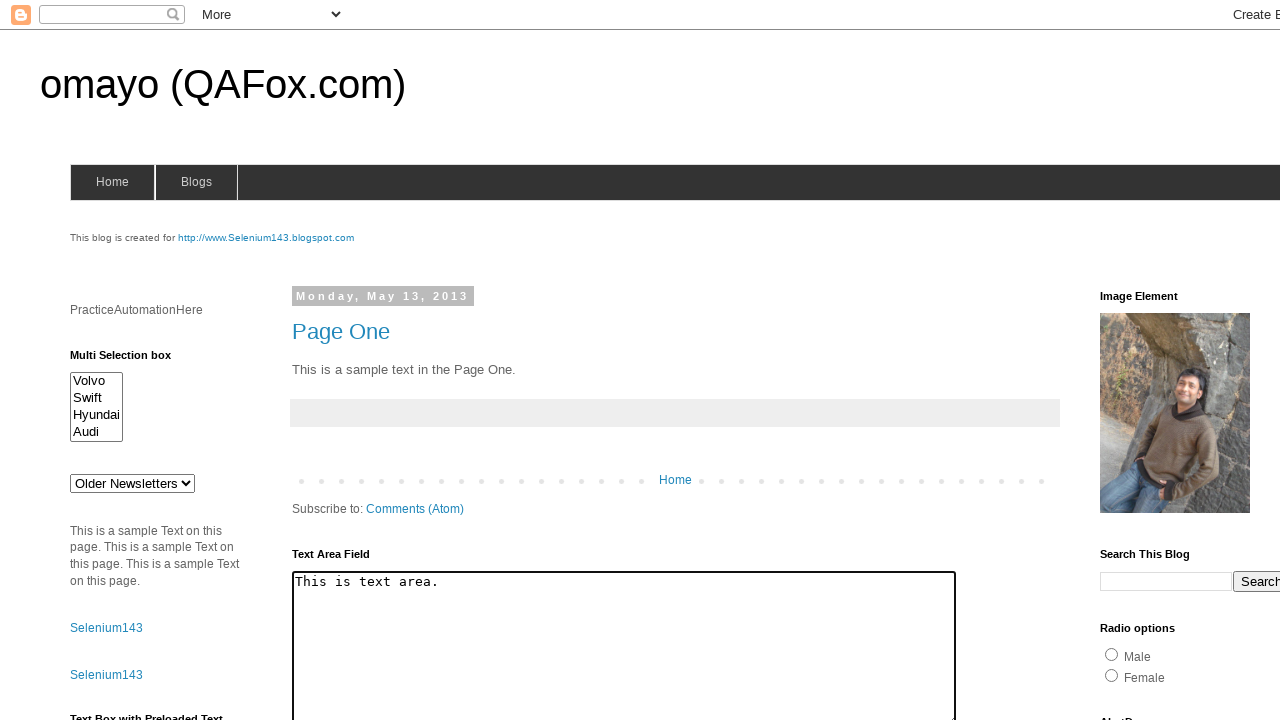

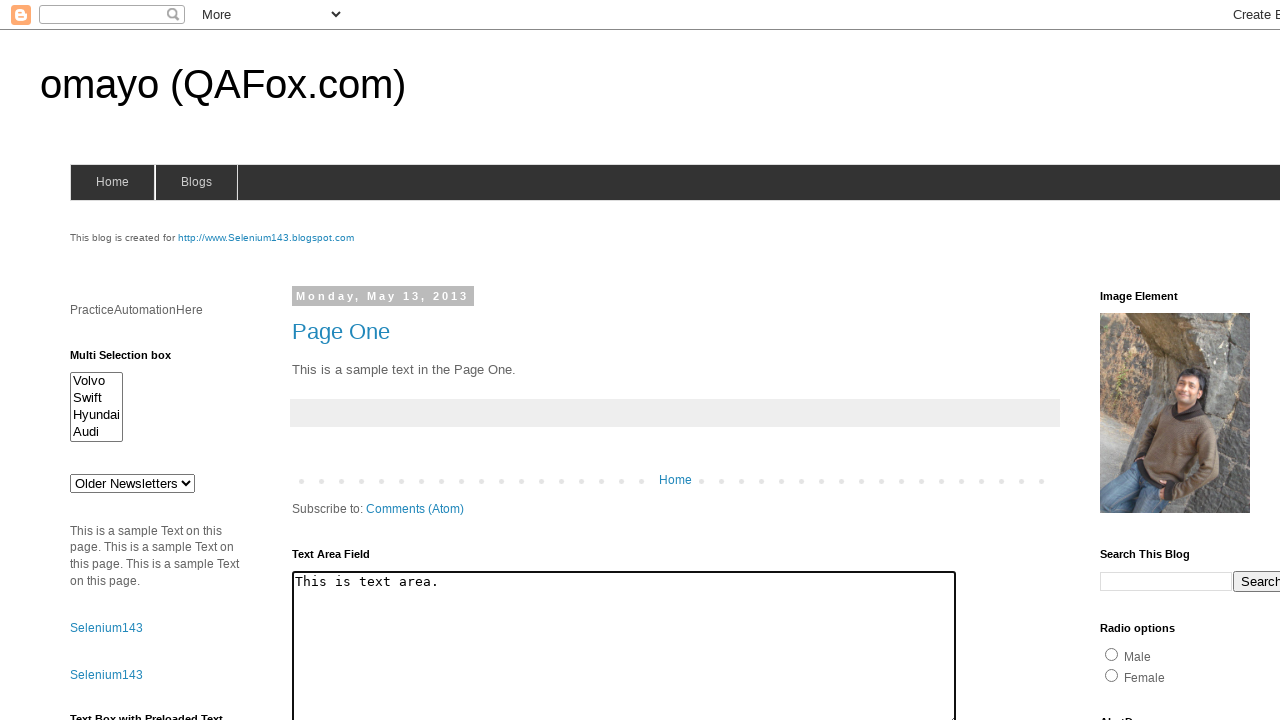